Tests a registration form by filling in first name, last name, and email fields in the first block, then submitting and verifying the success message.

Starting URL: http://suninjuly.github.io/registration1.html

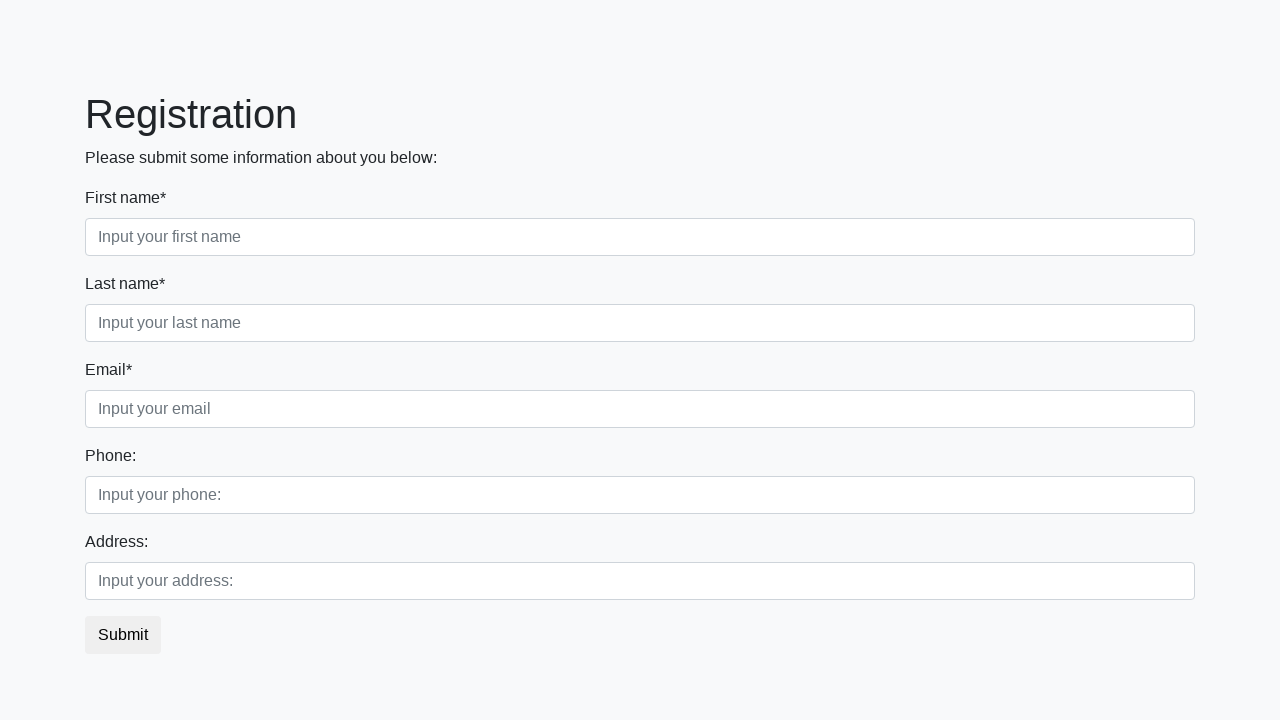

Filled first name field with 'Ivan' on [class='first_block'] [class='form-control first']
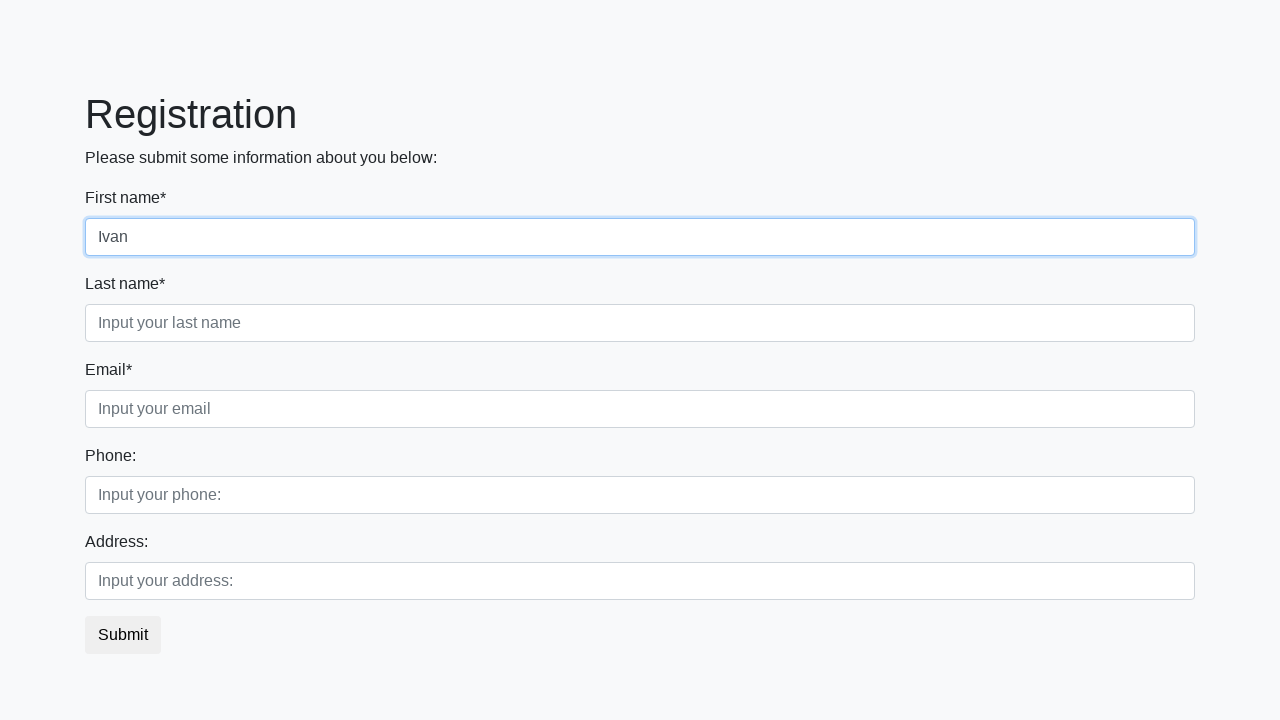

Filled last name field with 'Petrov' on [class='first_block'] [class='form-control second']
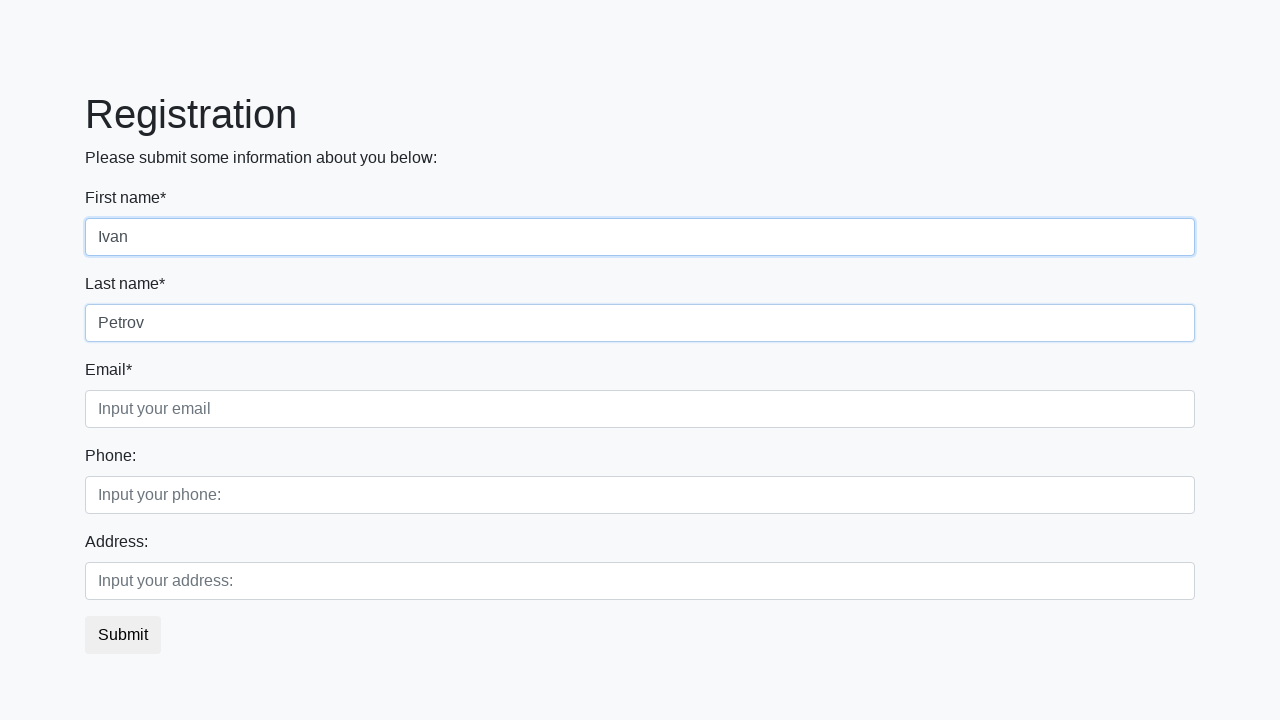

Filled email field with 'qwe@gmail.com' on [class='first_block'] [class='form-control third']
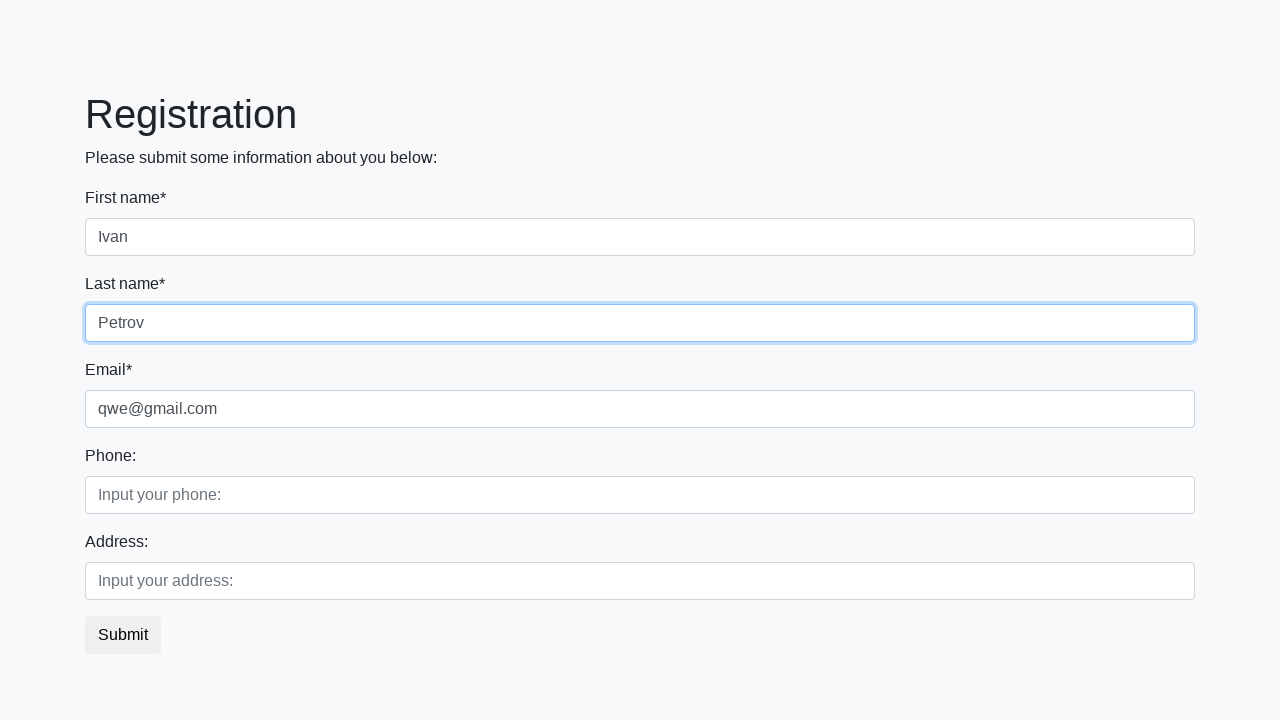

Clicked submit button at (123, 635) on button.btn
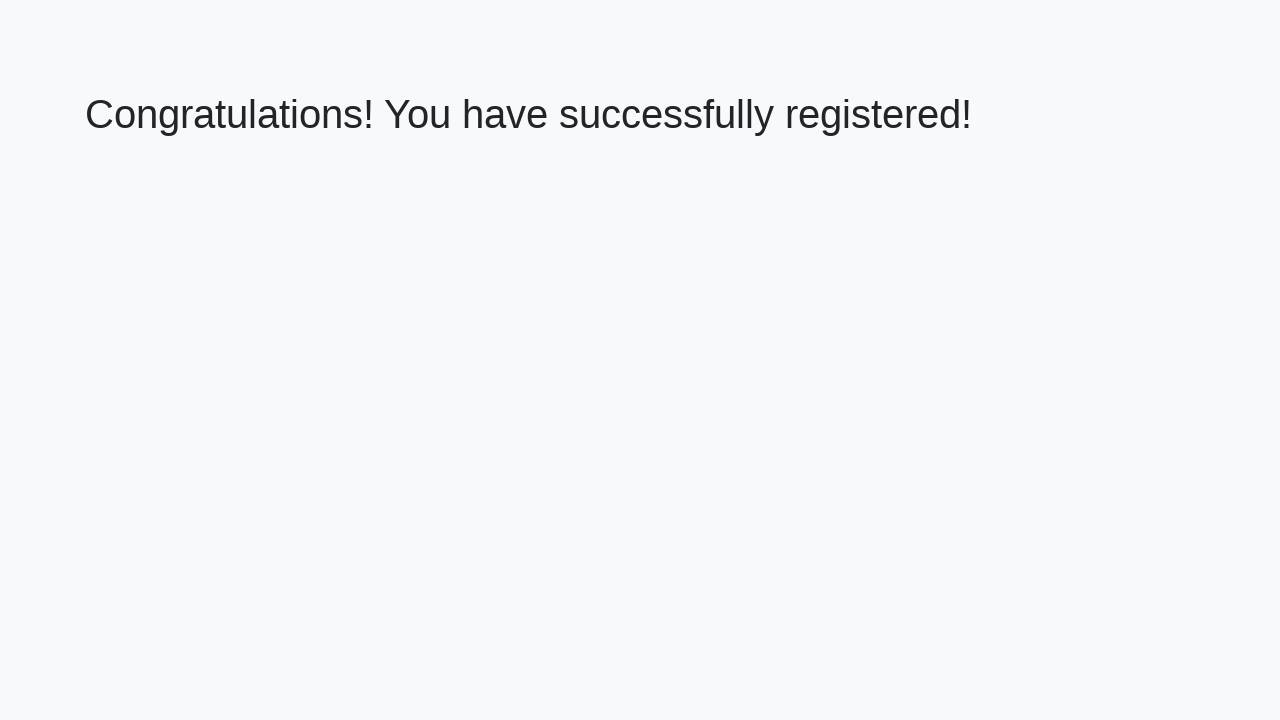

Success message header loaded
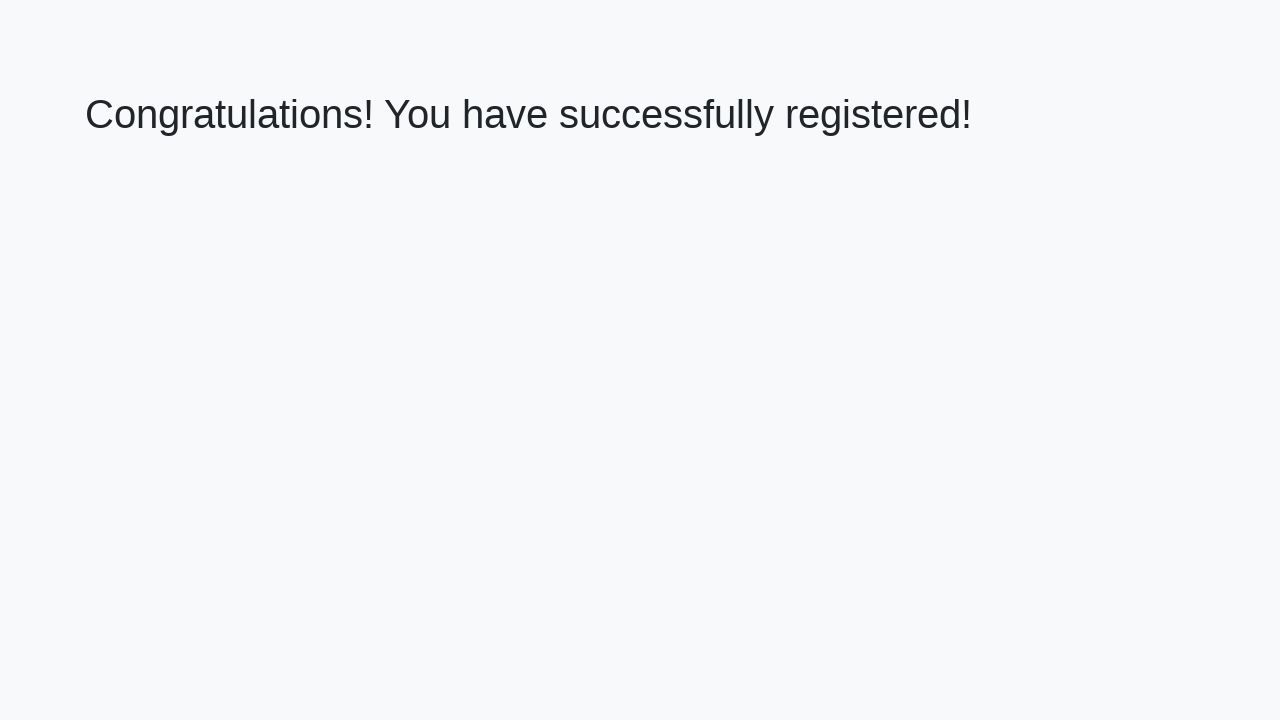

Retrieved success message text
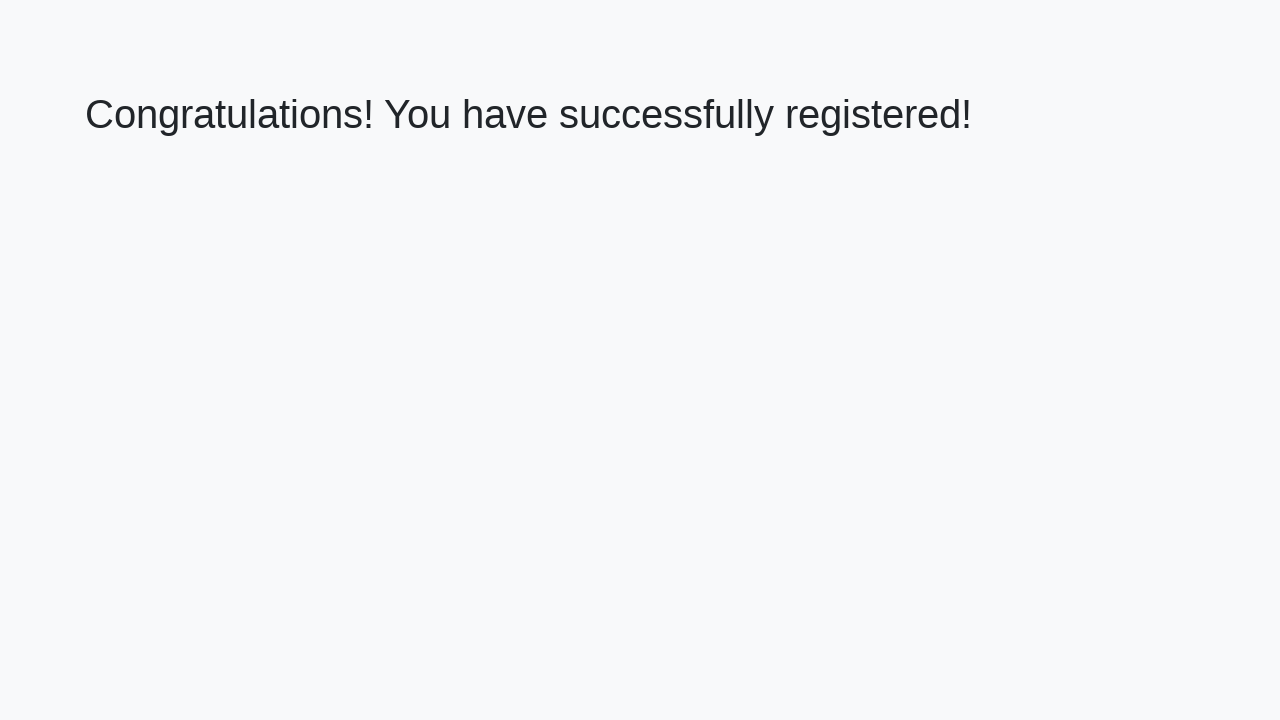

Verified success message: 'Congratulations! You have successfully registered!'
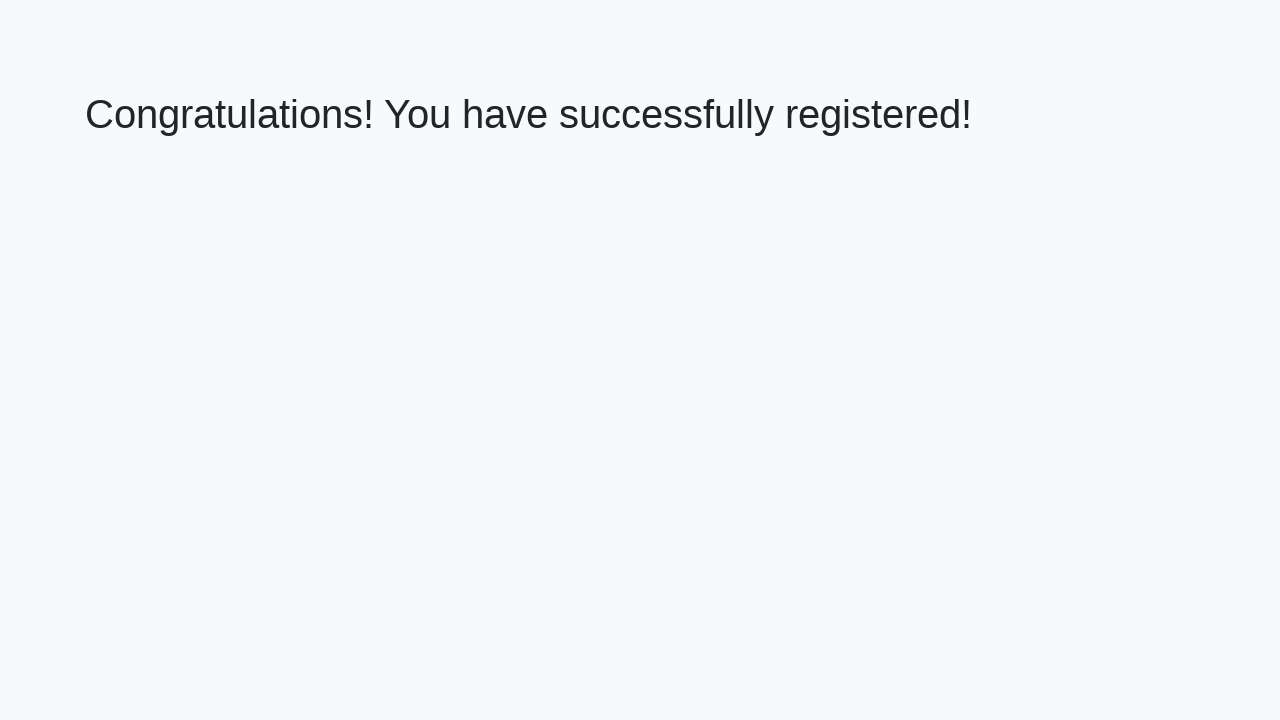

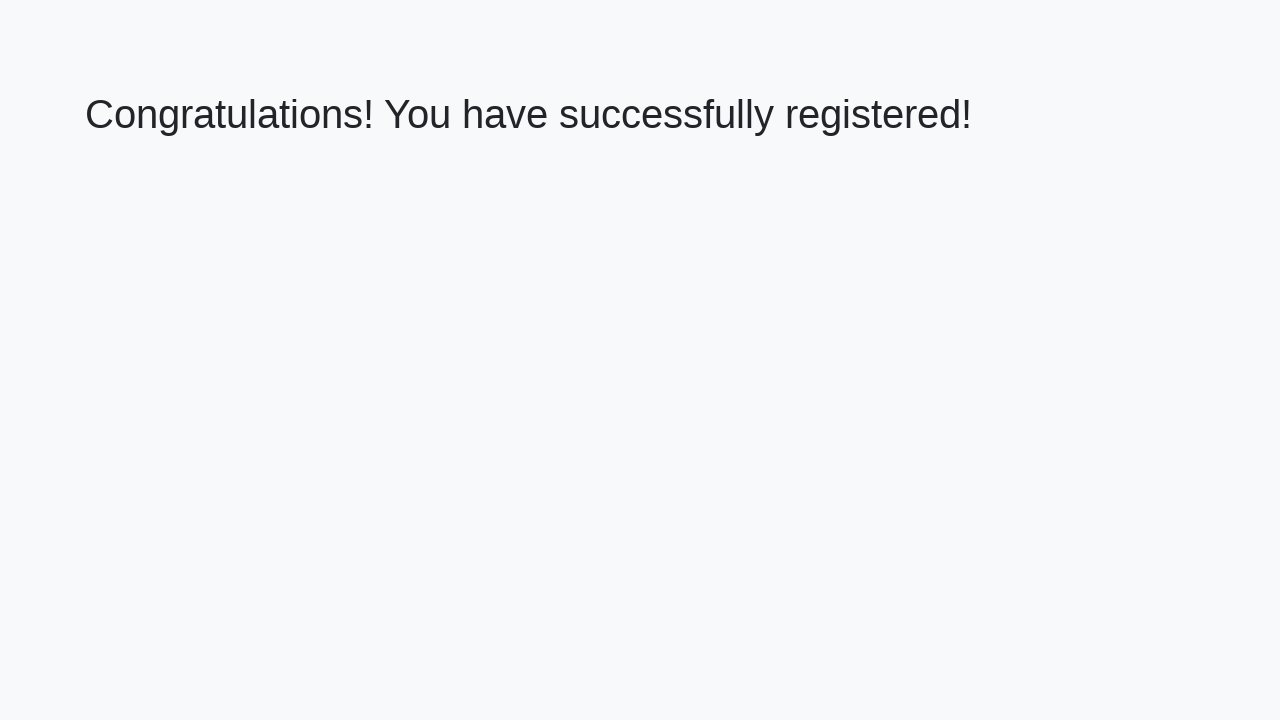